Clicks the Where Am I button and verifies that latitude information appears

Starting URL: https://the-internet.herokuapp.com/

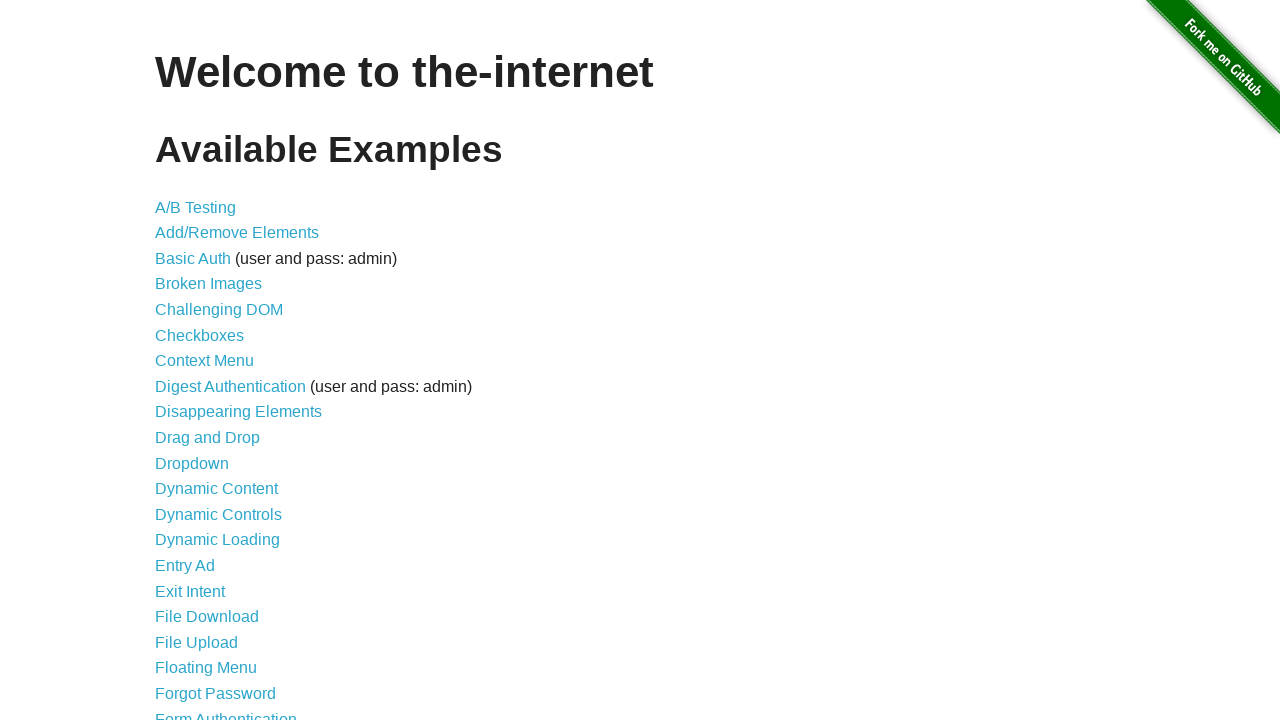

Clicked on Geolocation link at (198, 360) on text=Geolocation
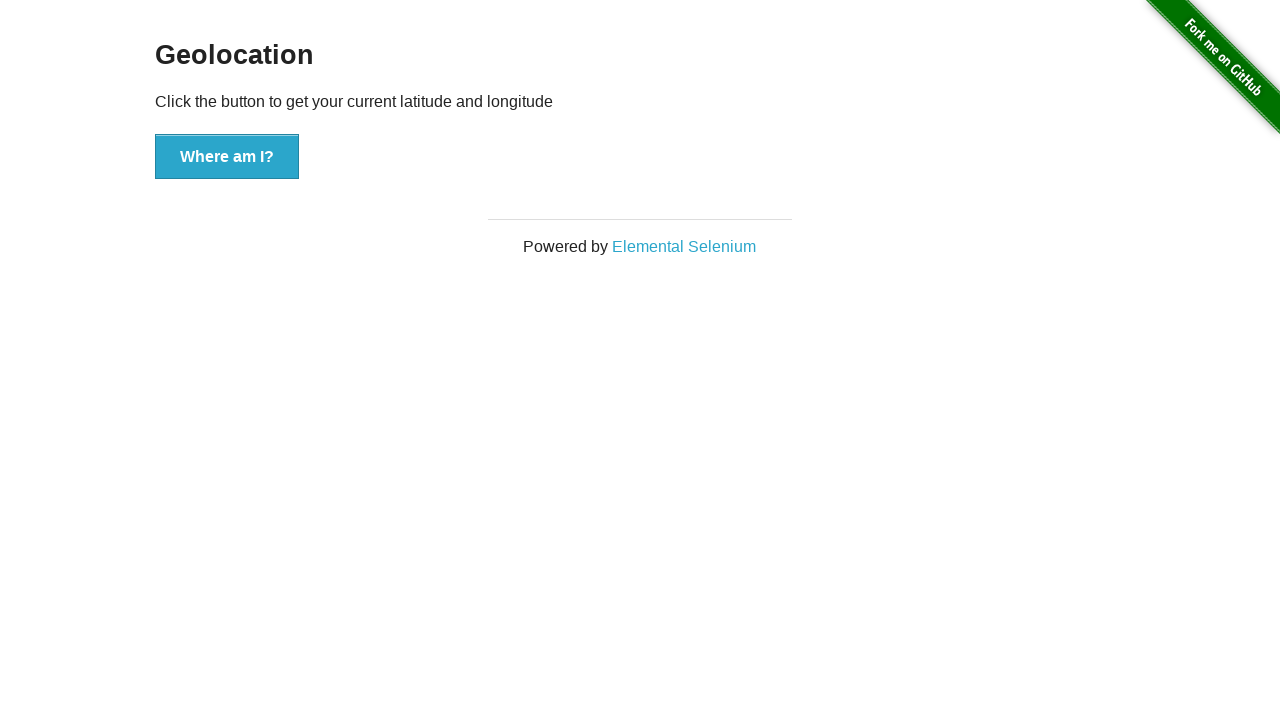

Clicked the Where Am I button at (227, 157) on xpath=//button
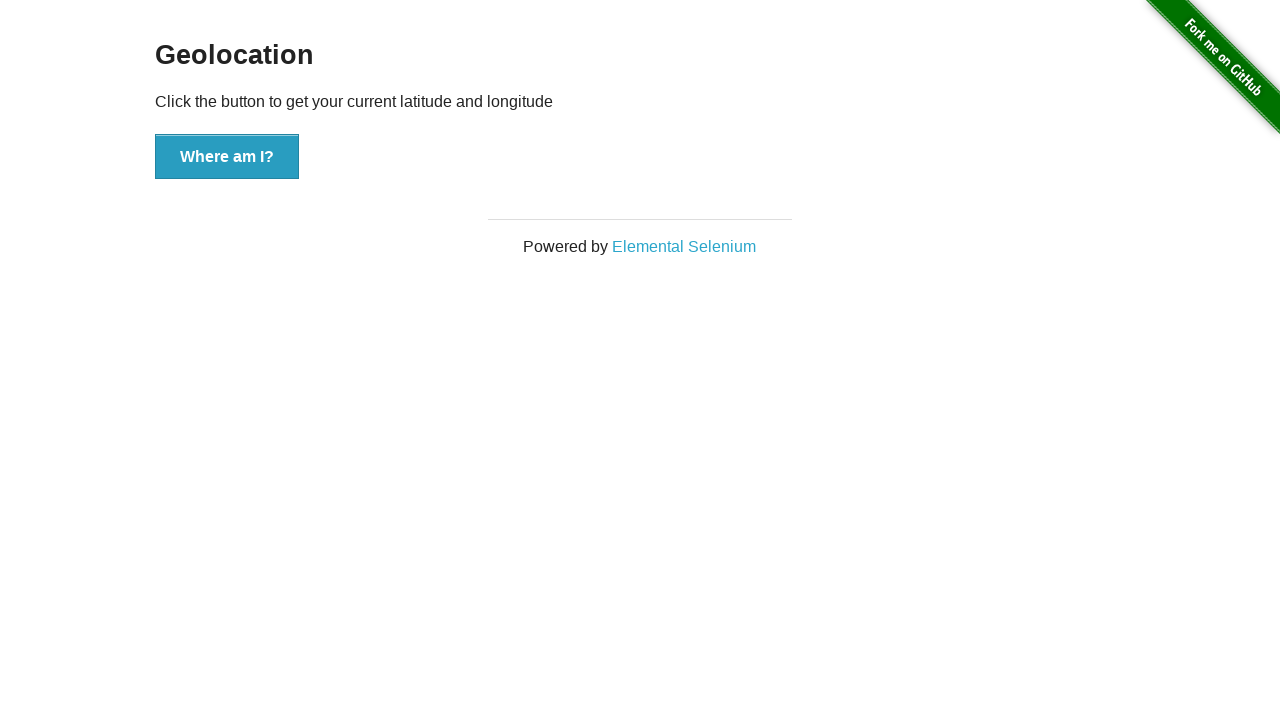

Located demo element for geolocation data
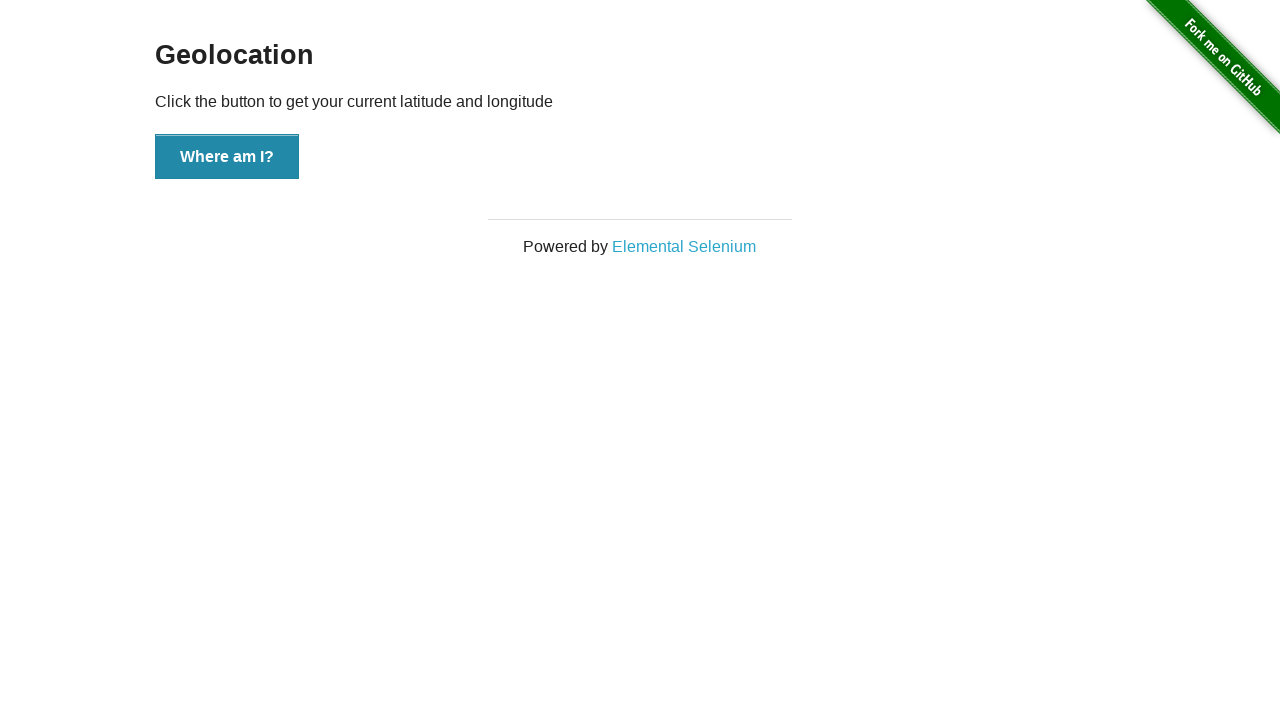

Waited 1000ms for geolocation data to load
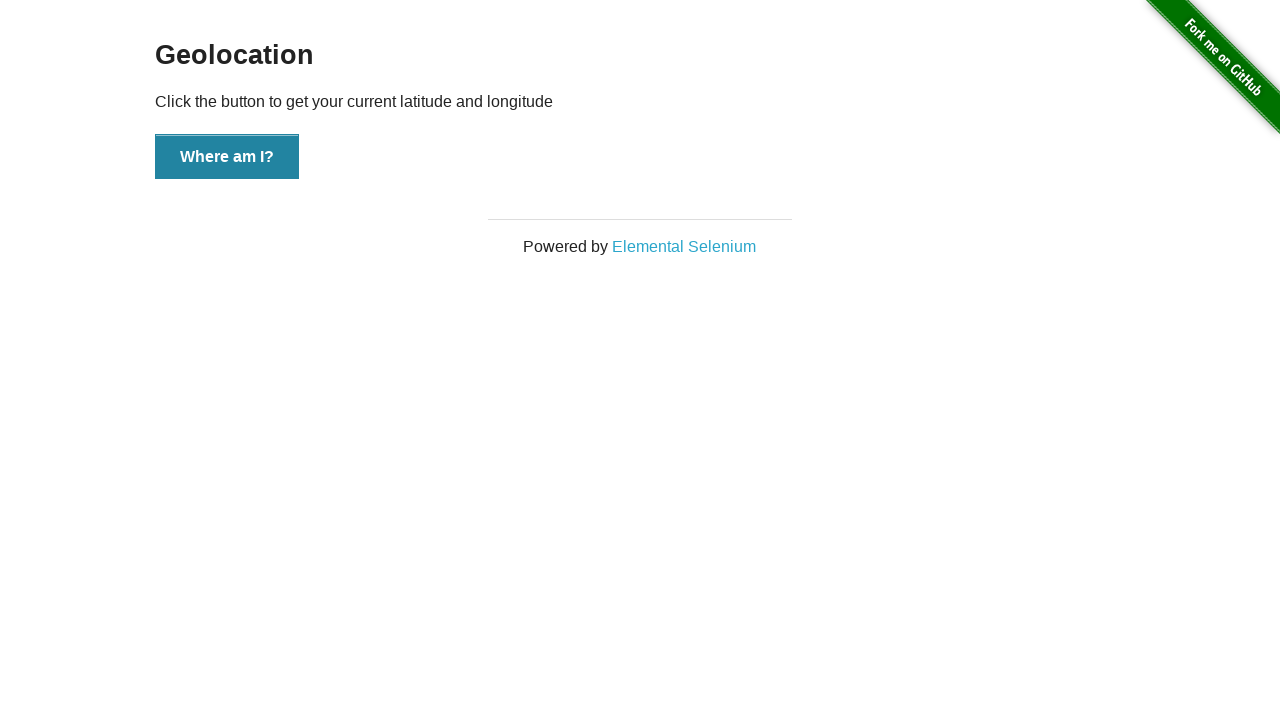

Verified that latitude information appears in geolocation data
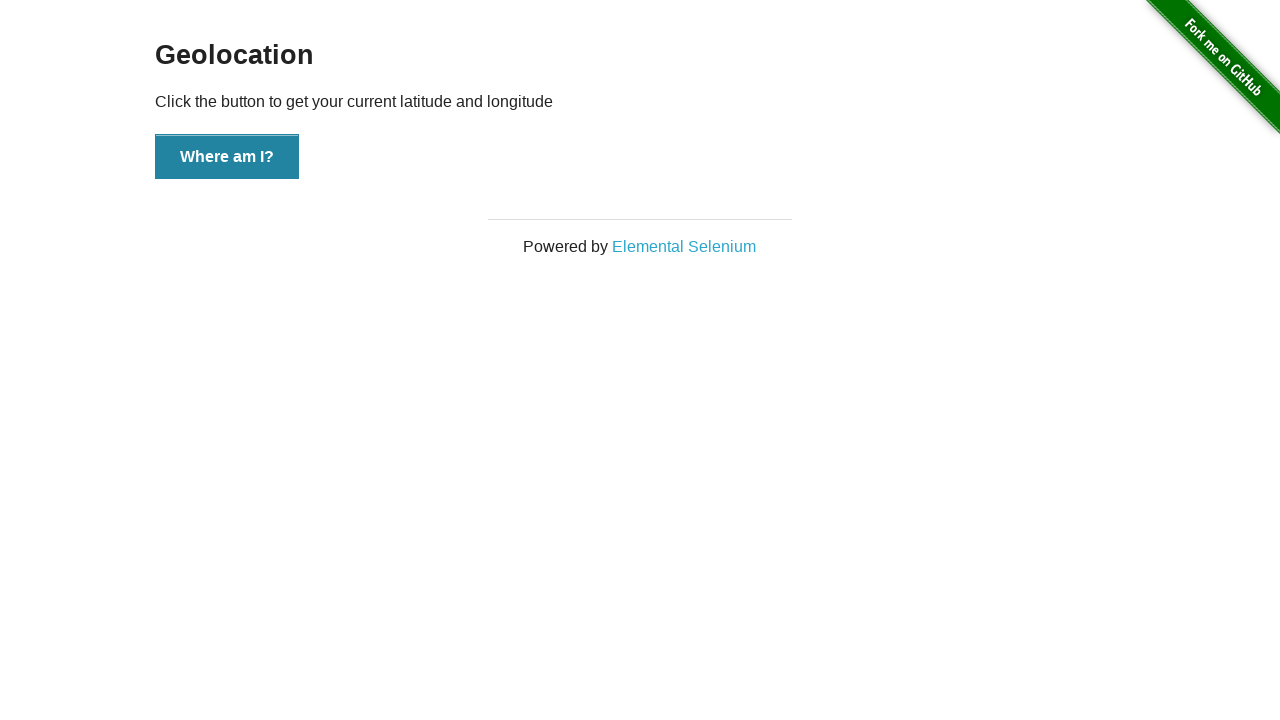

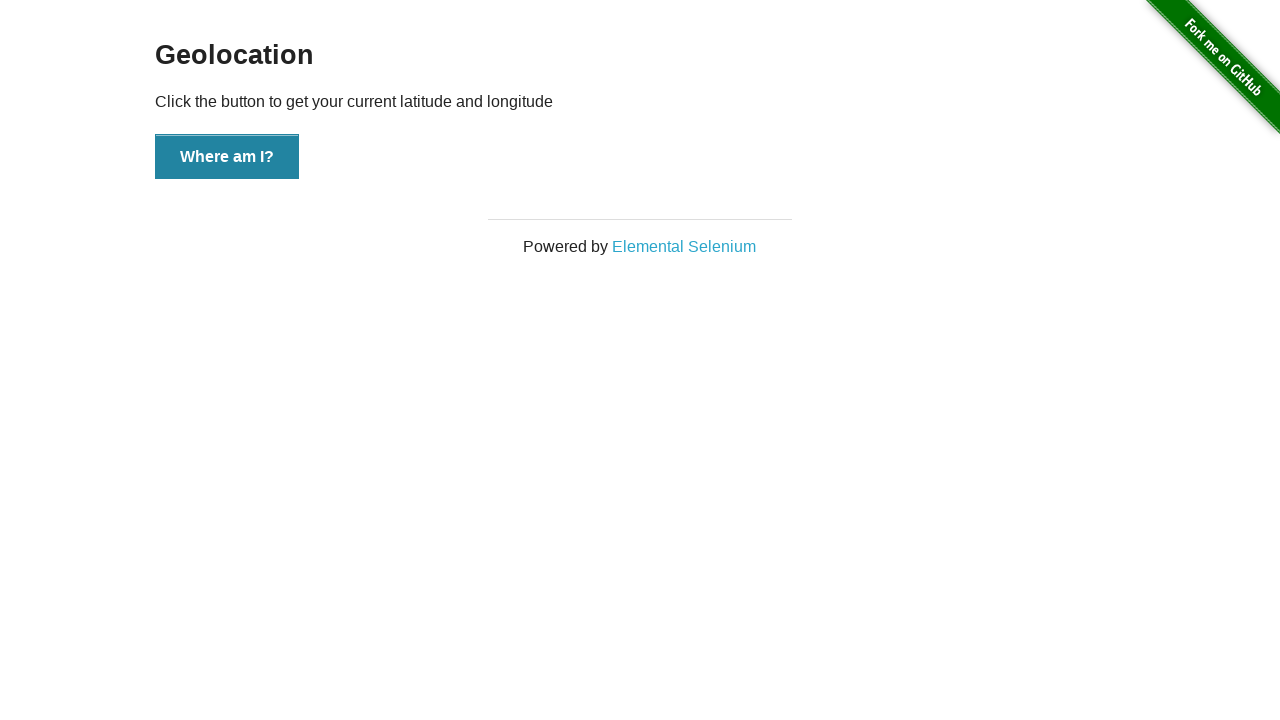